Tests infinite scroll functionality by counting initial paragraphs, scrolling the last paragraph into view, and verifying that more paragraphs are loaded.

Starting URL: https://bonigarcia.dev/selenium-webdriver-java/infinite-scroll.html

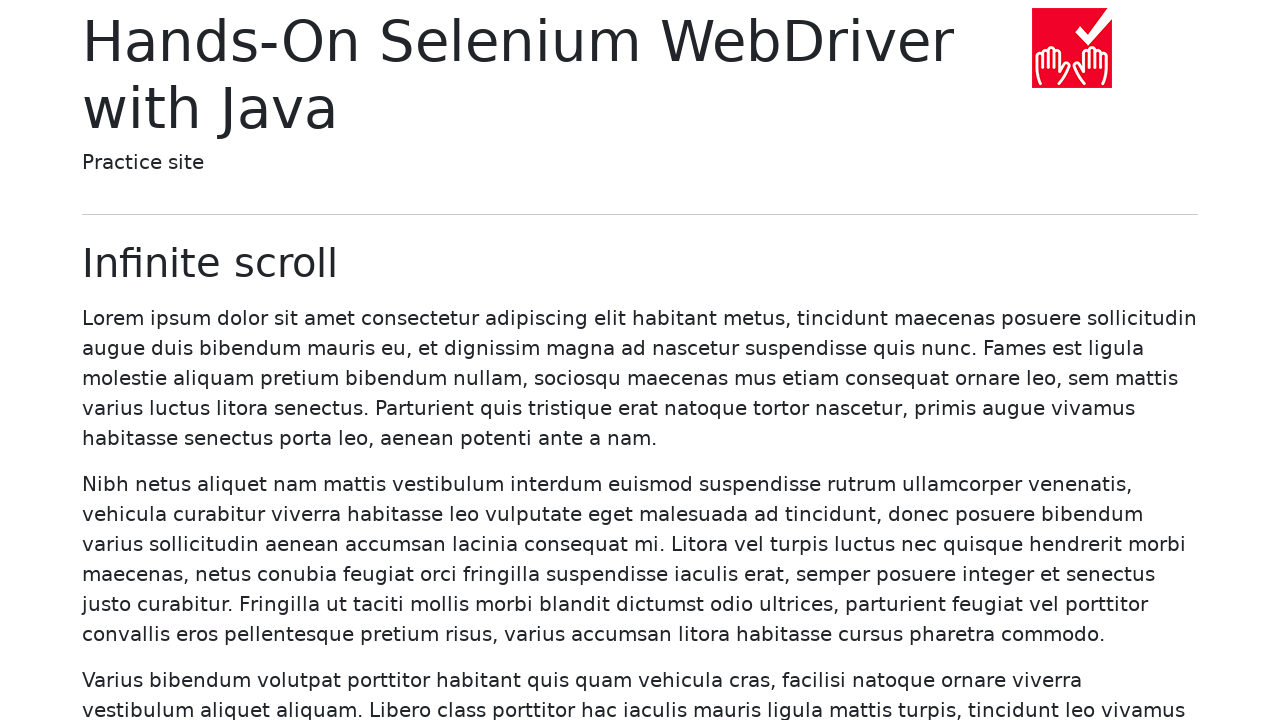

Waited for paragraphs to load on infinite scroll page
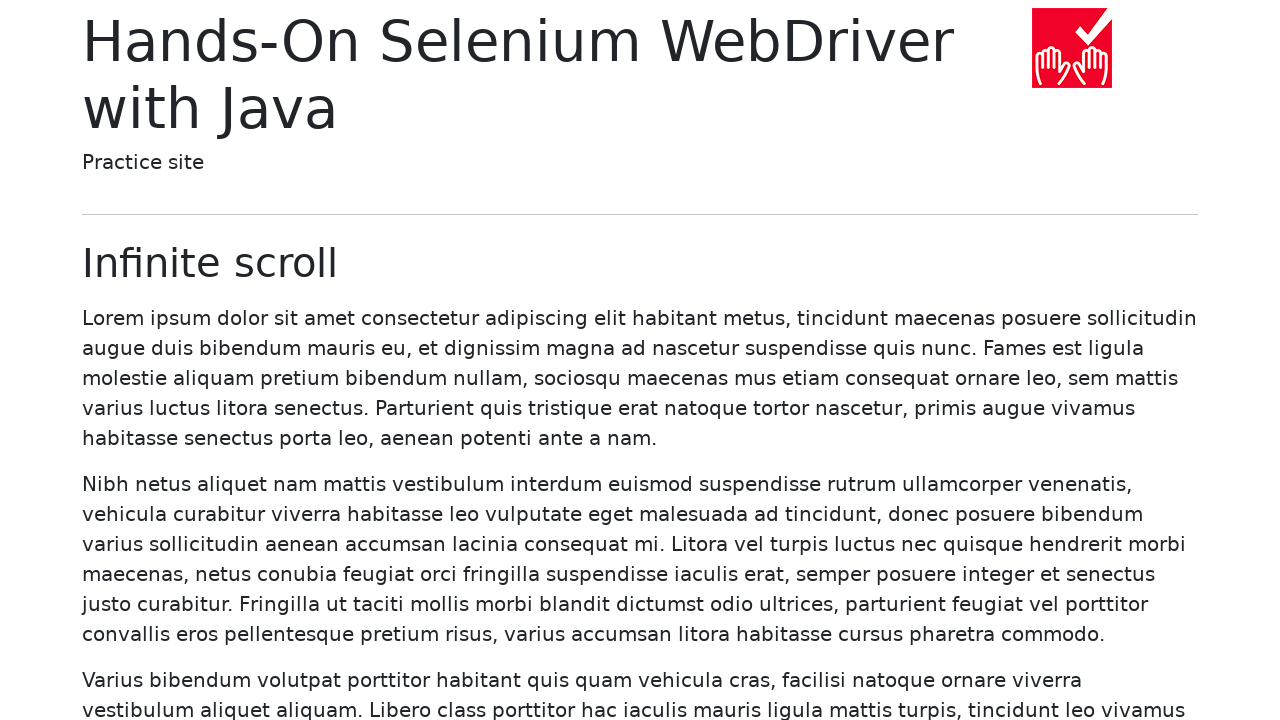

Retrieved initial paragraphs, found 20 paragraphs
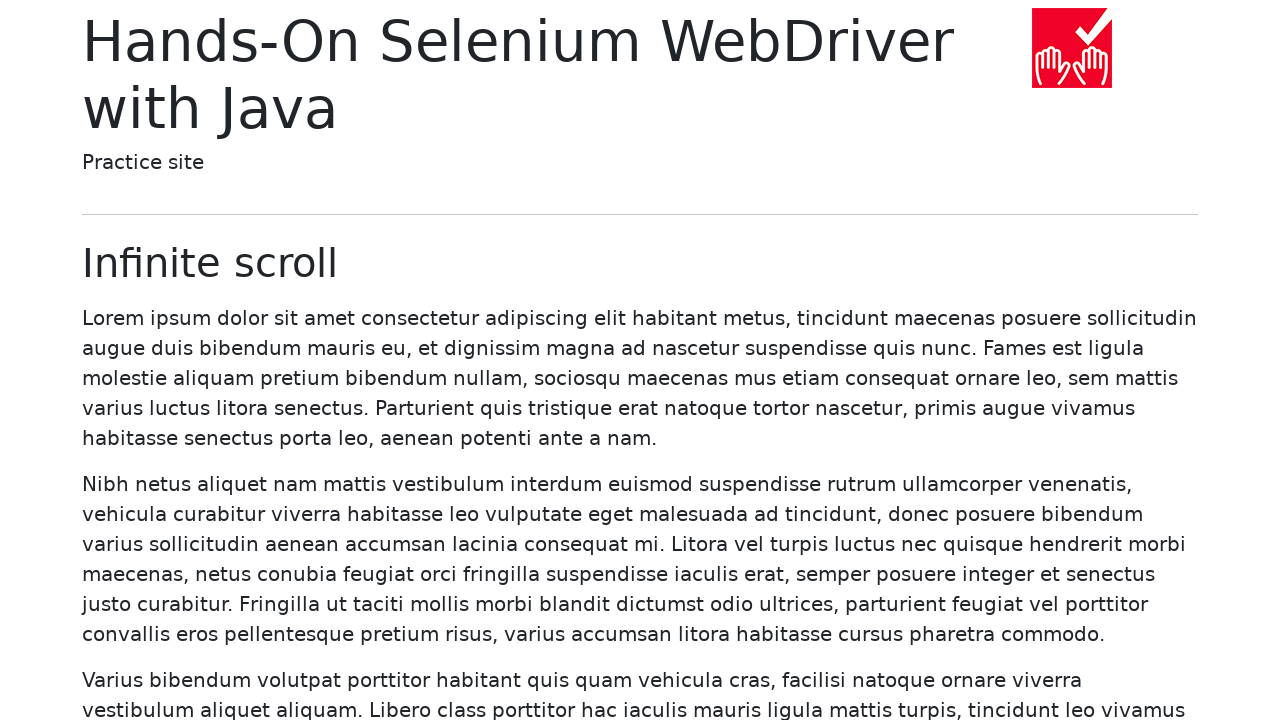

Located the last paragraph (paragraph #20)
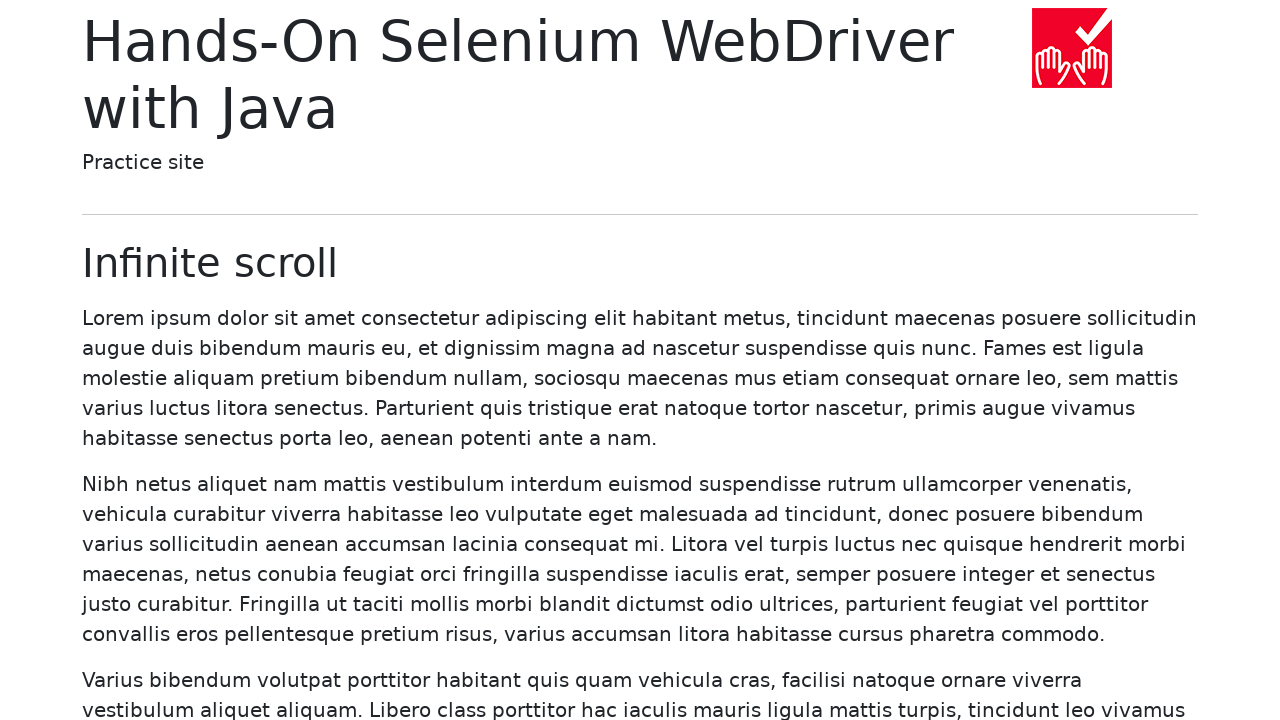

Scrolled last paragraph into view to trigger infinite scroll
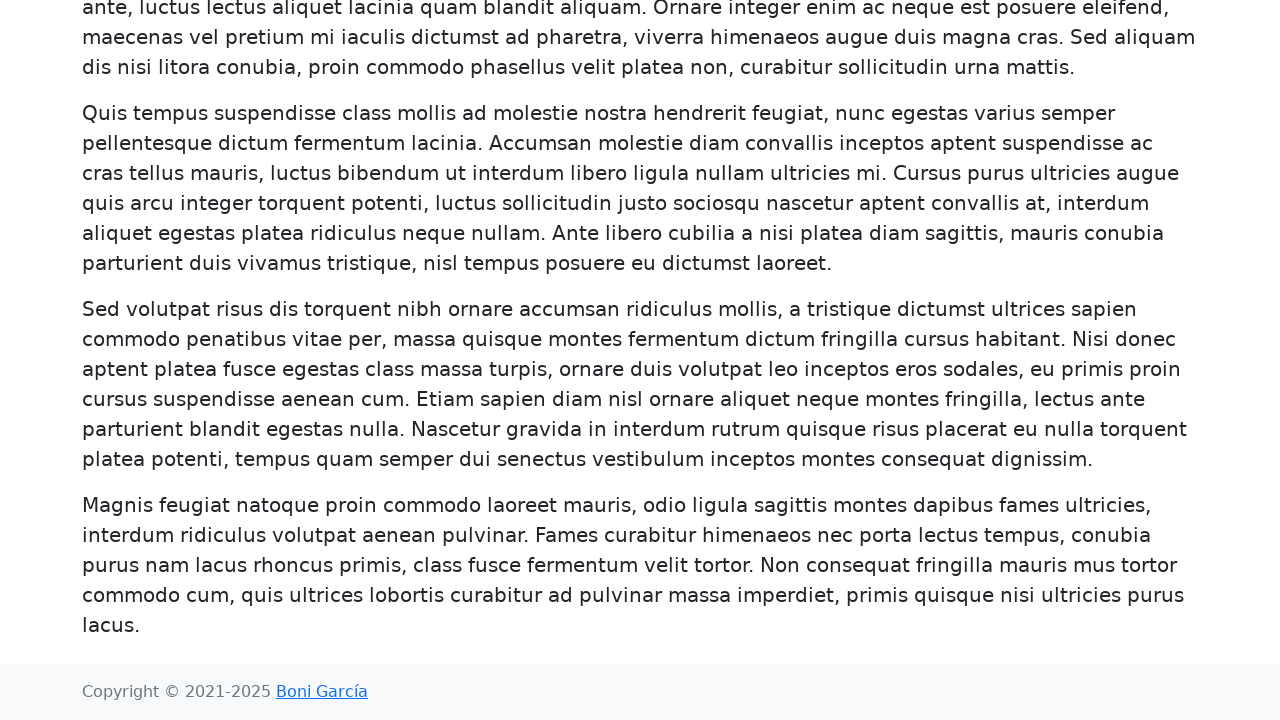

Waited for more paragraphs to load (expected more than 20)
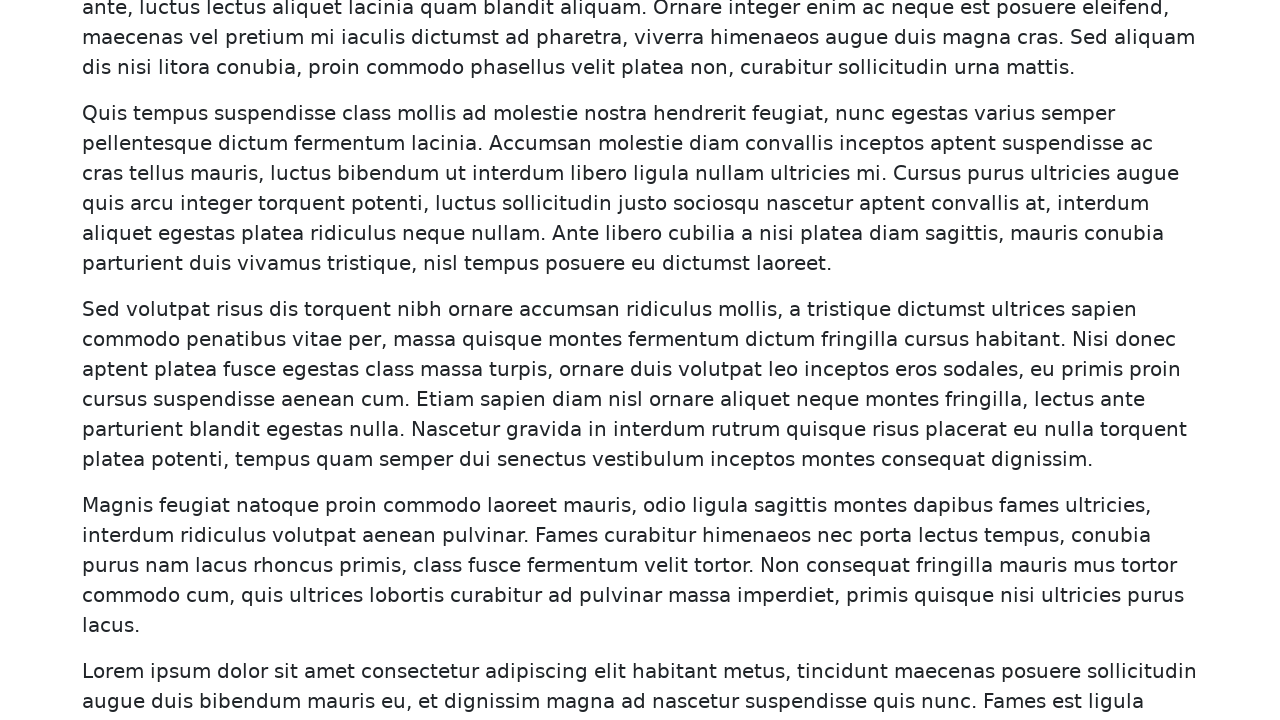

Retrieved final paragraphs after infinite scroll, found 40 paragraphs
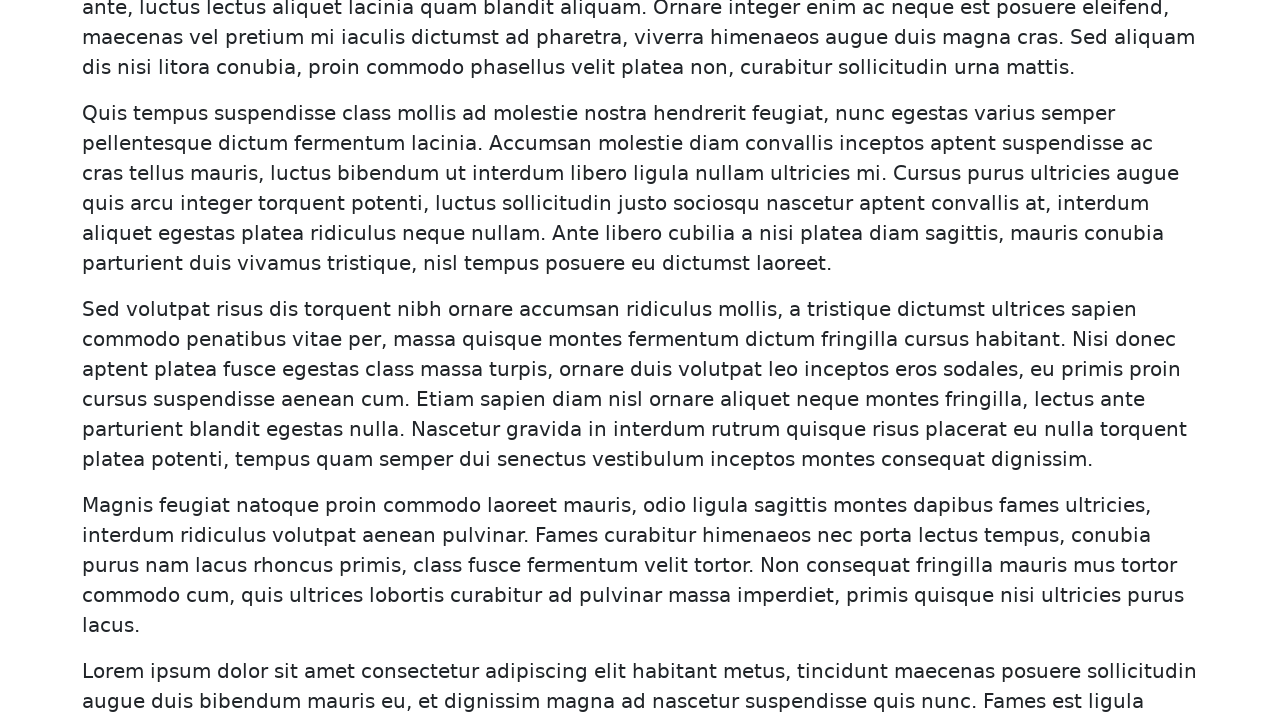

Verified infinite scroll worked: 40 paragraphs > 20 initial paragraphs
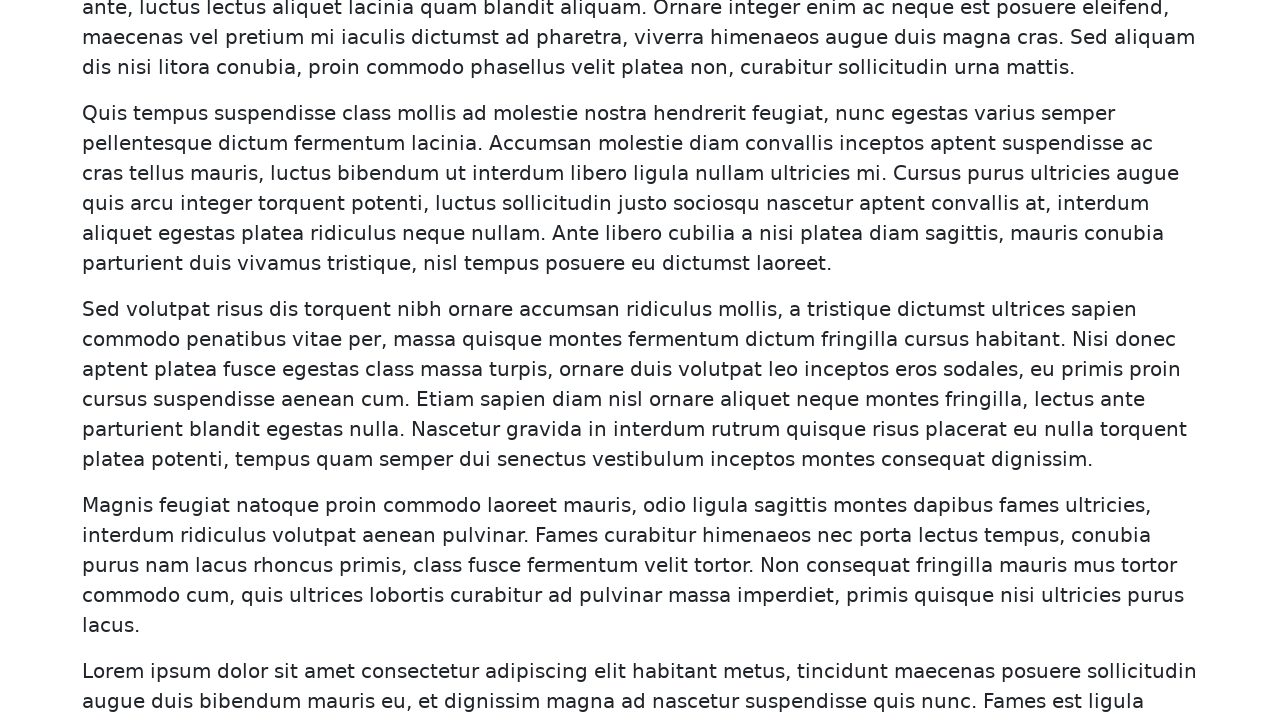

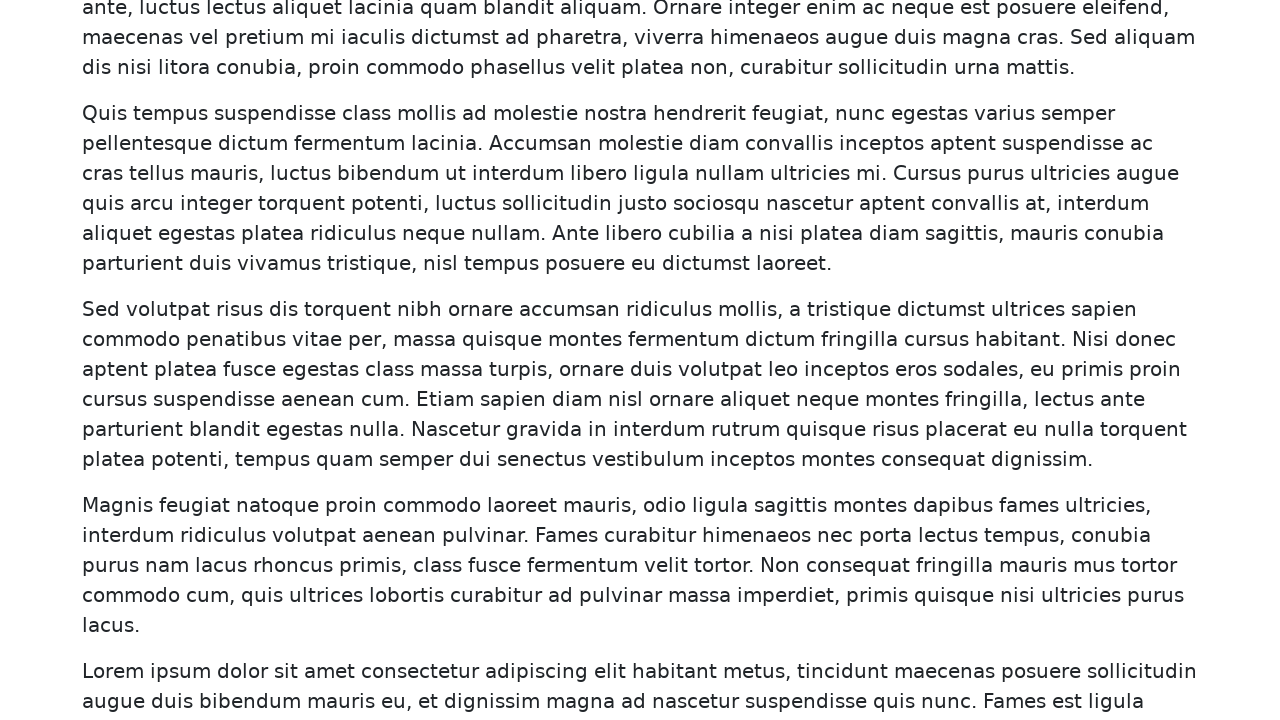